Tests multiple file upload functionality on the jQuery File Upload demo page by uploading several image files, verifying they appear in the upload list, and then deleting them.

Starting URL: https://blueimp.github.io/jQuery-File-Upload/

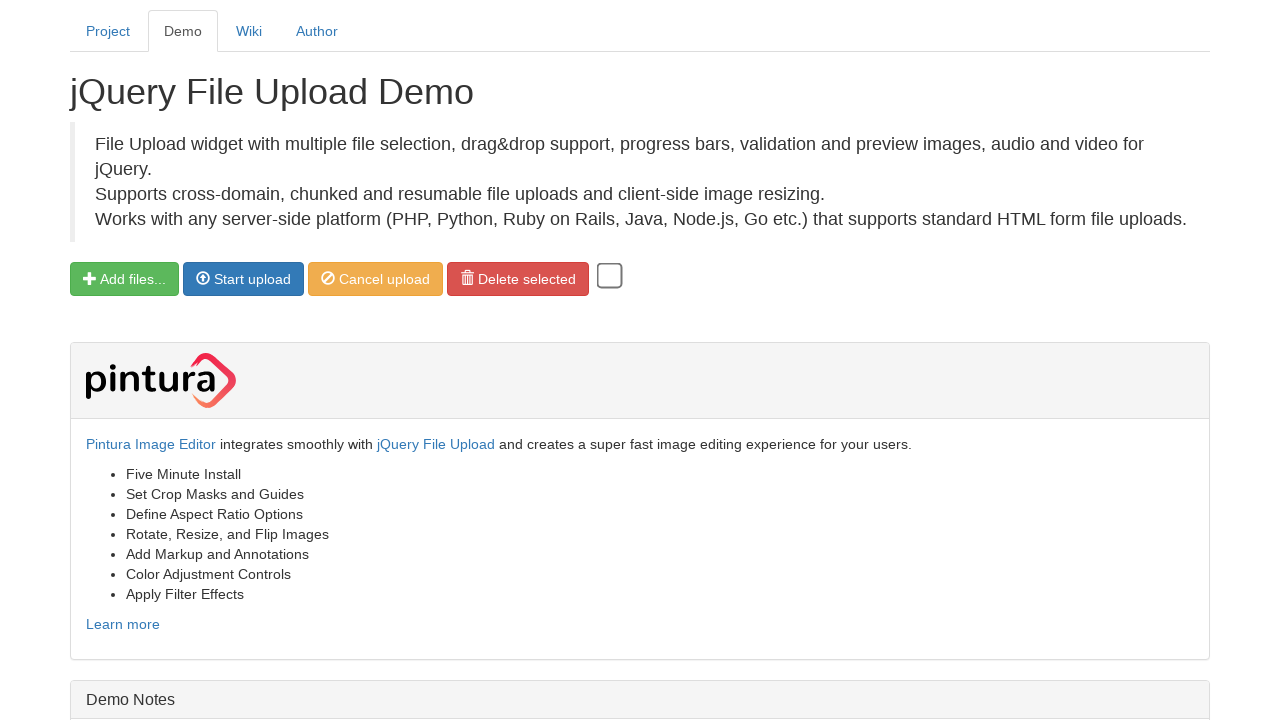

Created 3 temporary PNG test files
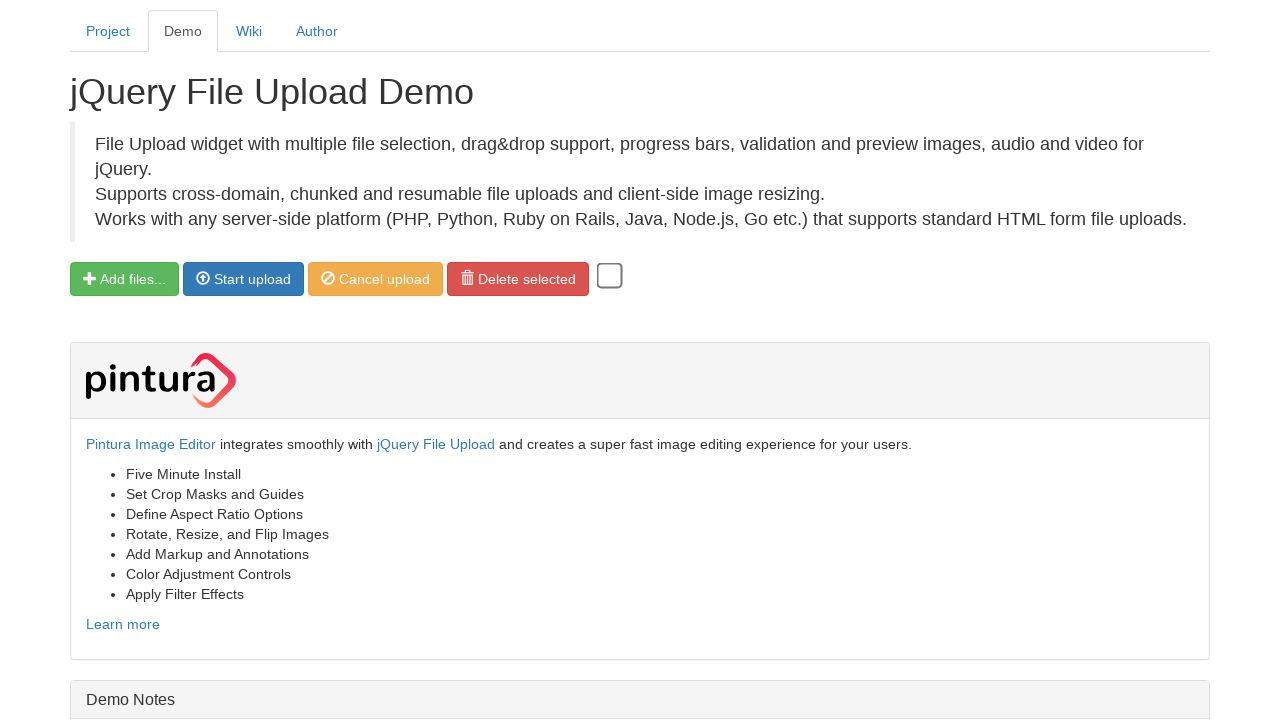

File input selector appeared on jQuery File Upload demo page
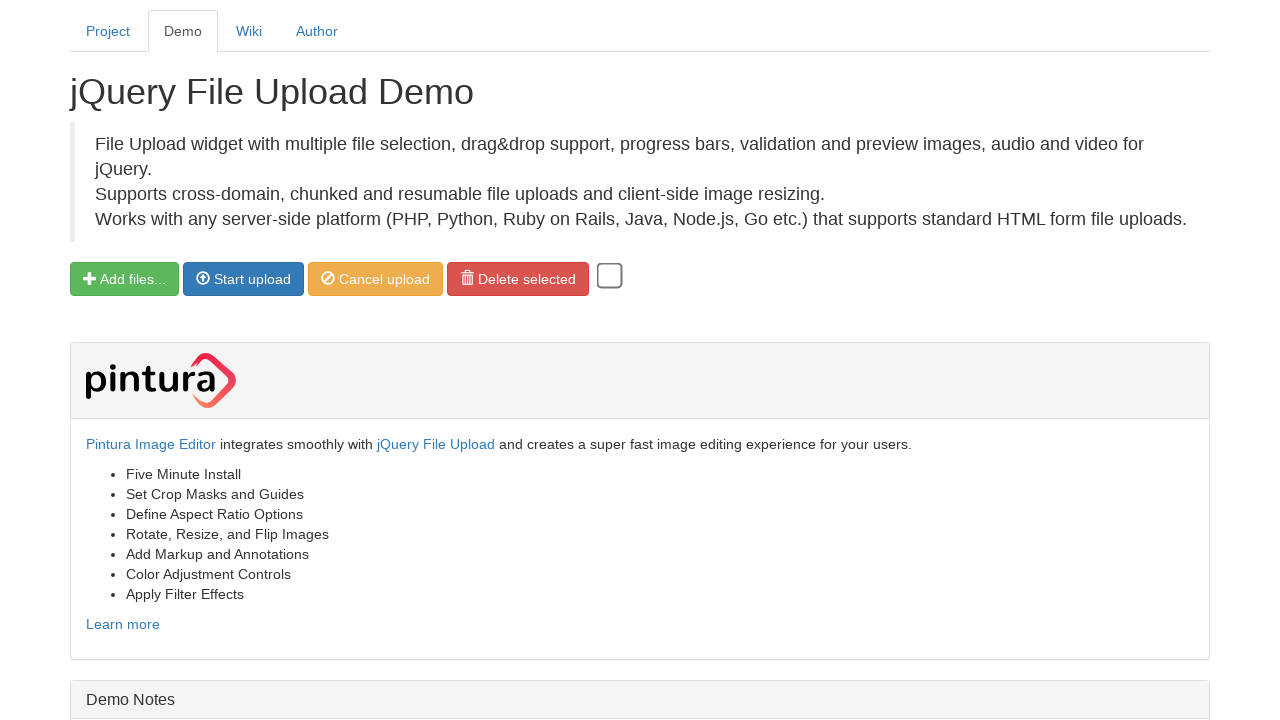

Selected file for upload: test_image1.png
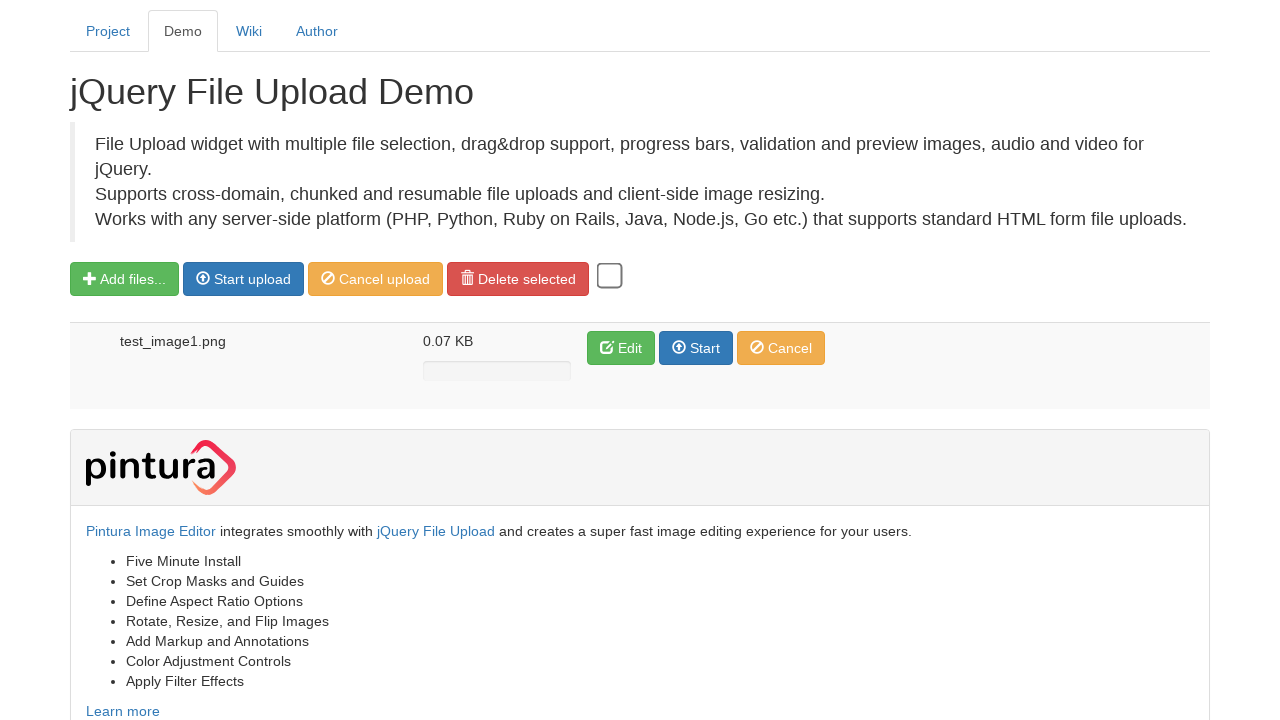

Clicked 'Start upload' button for test_image1.png at (252, 279) on xpath=//span[text()='Start upload']
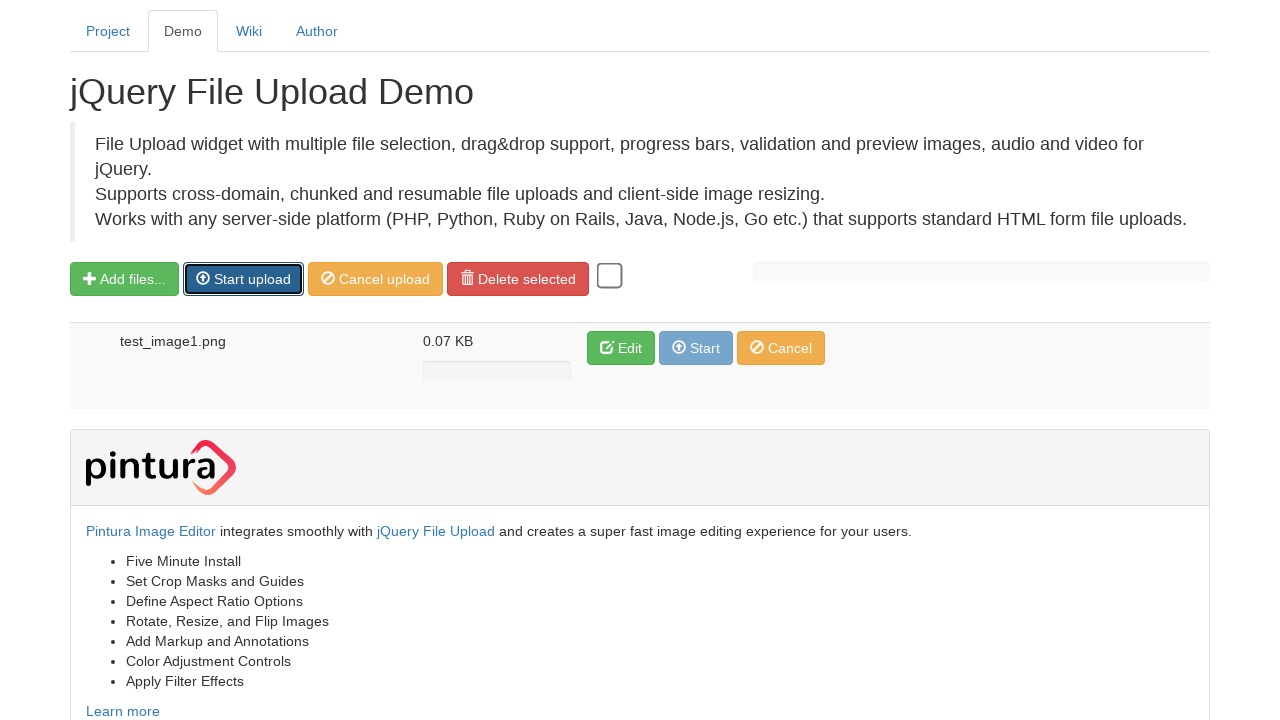

Waited 1 second for upload processing
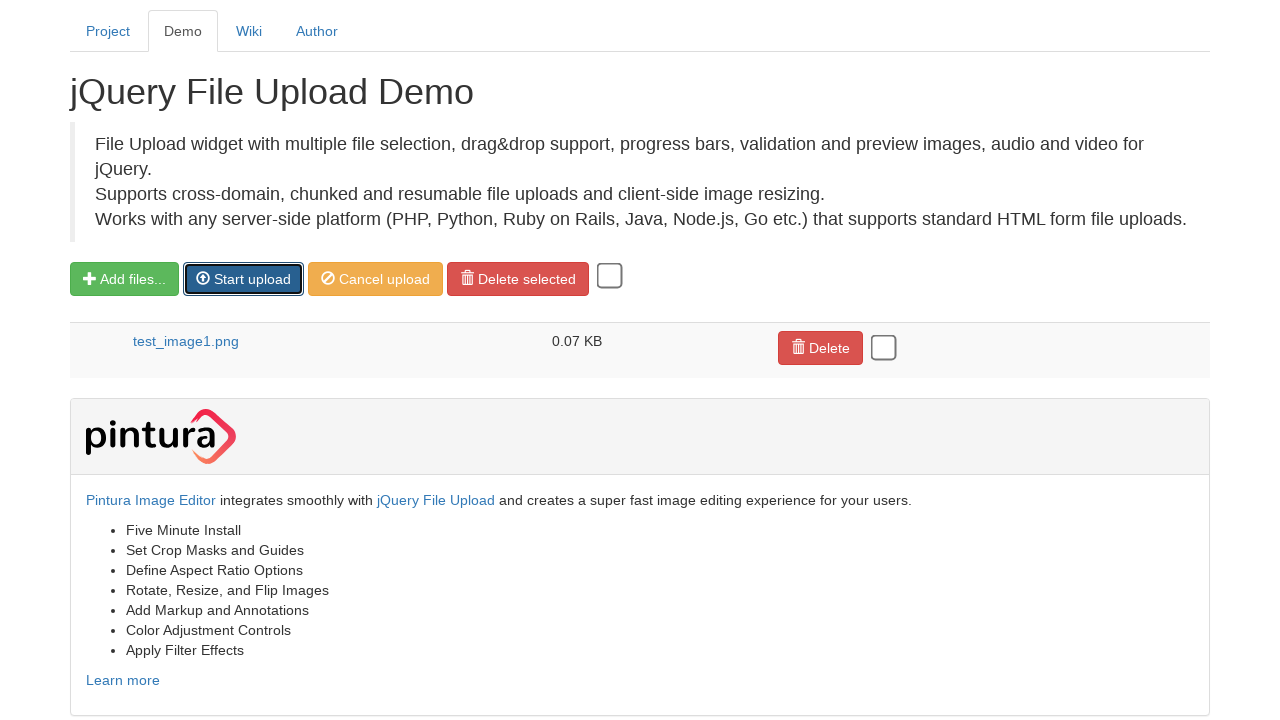

Selected file for upload: test_image2.png
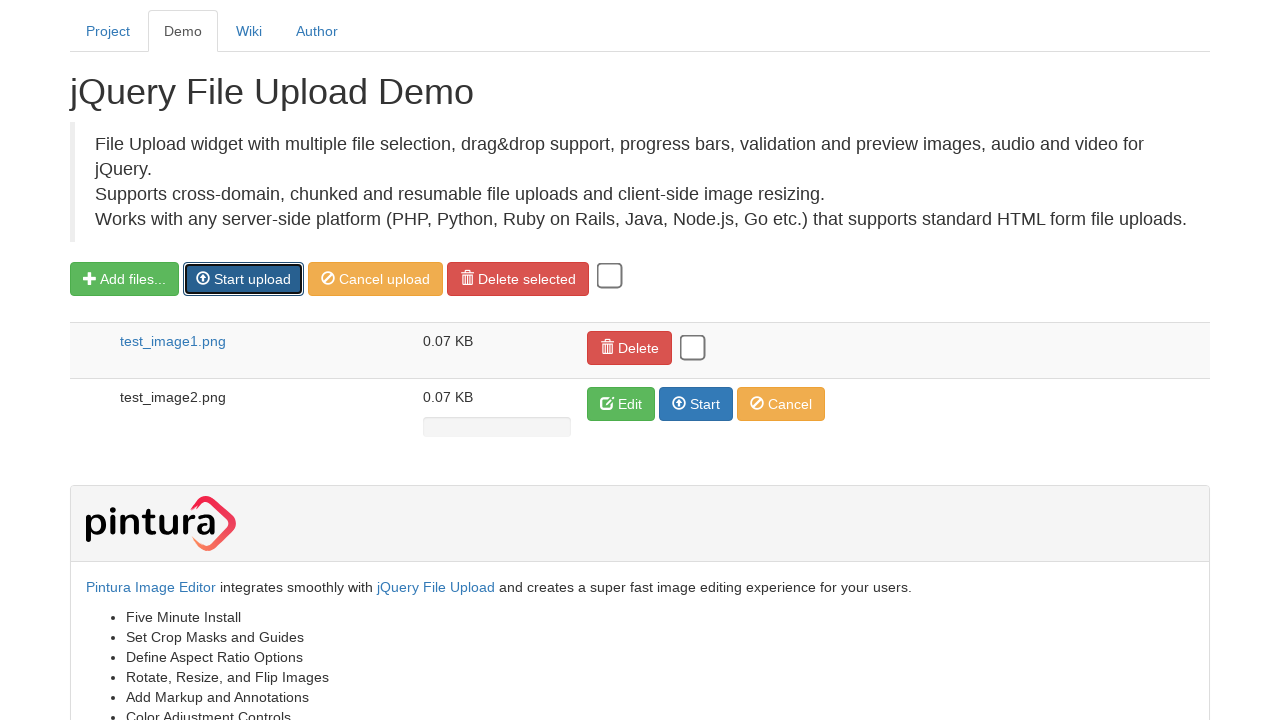

Clicked 'Start upload' button for test_image2.png at (252, 279) on xpath=//span[text()='Start upload']
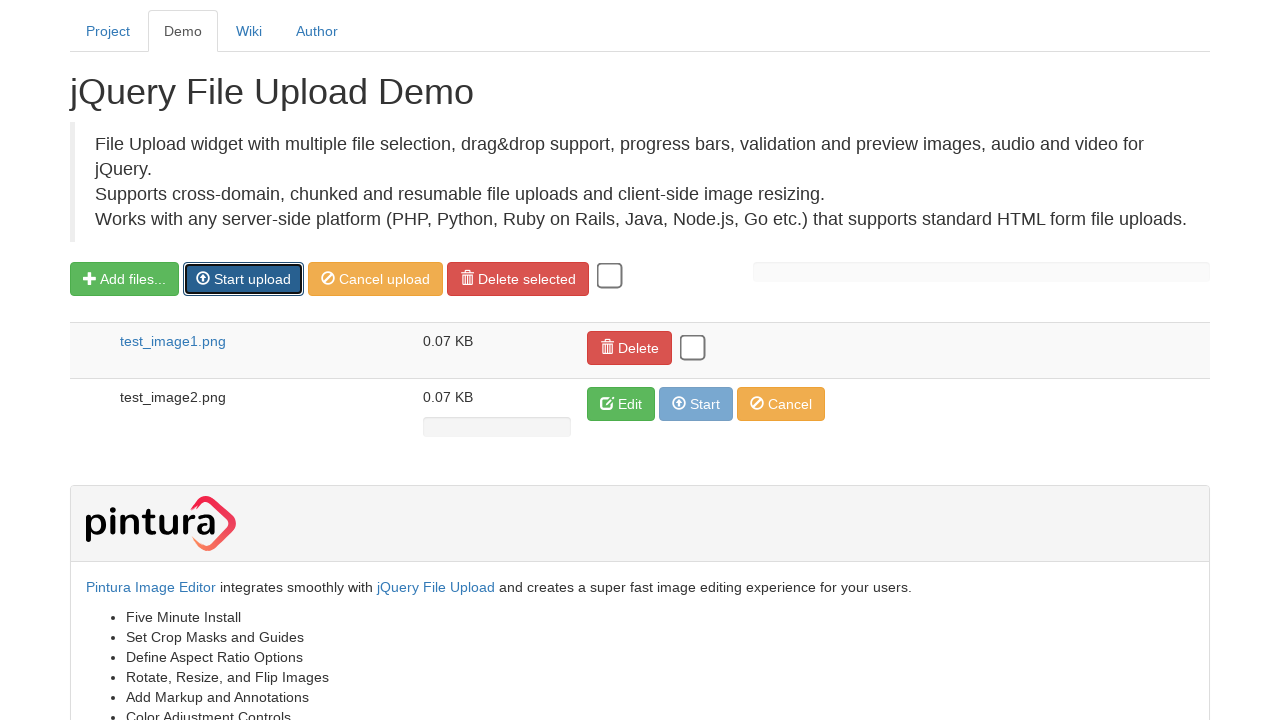

Waited 1 second for upload processing
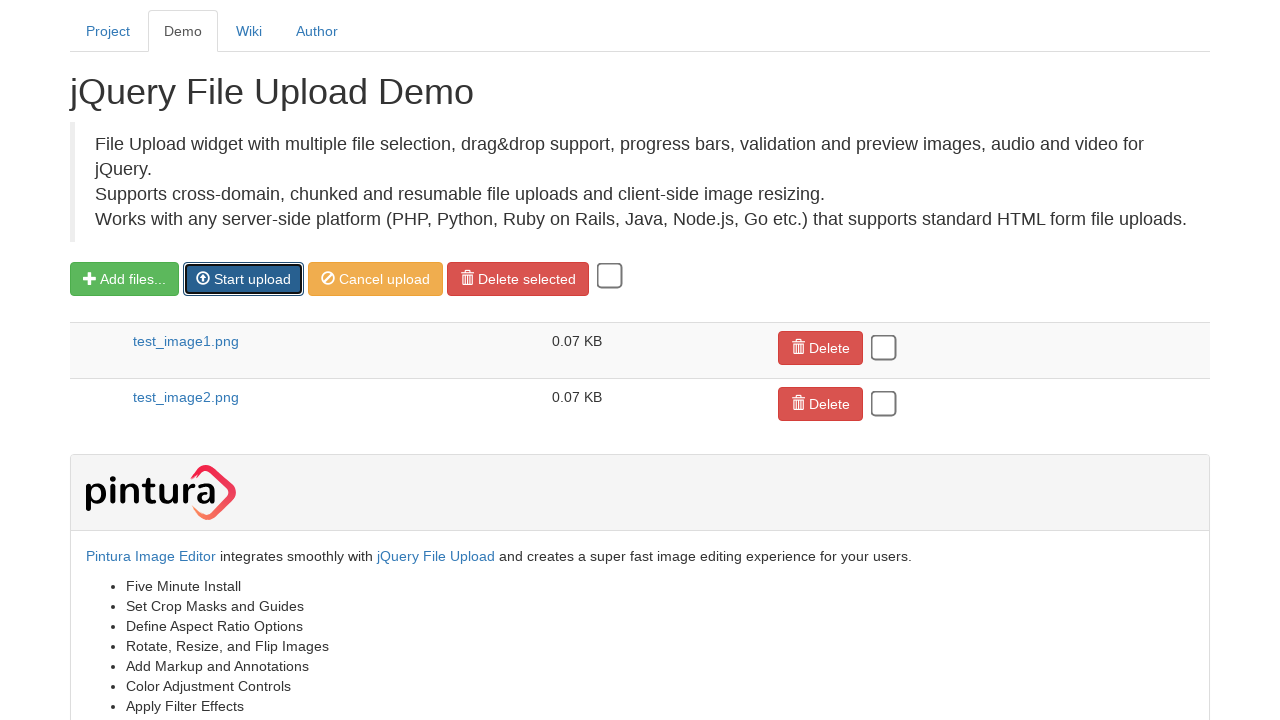

Selected file for upload: test_image3.png
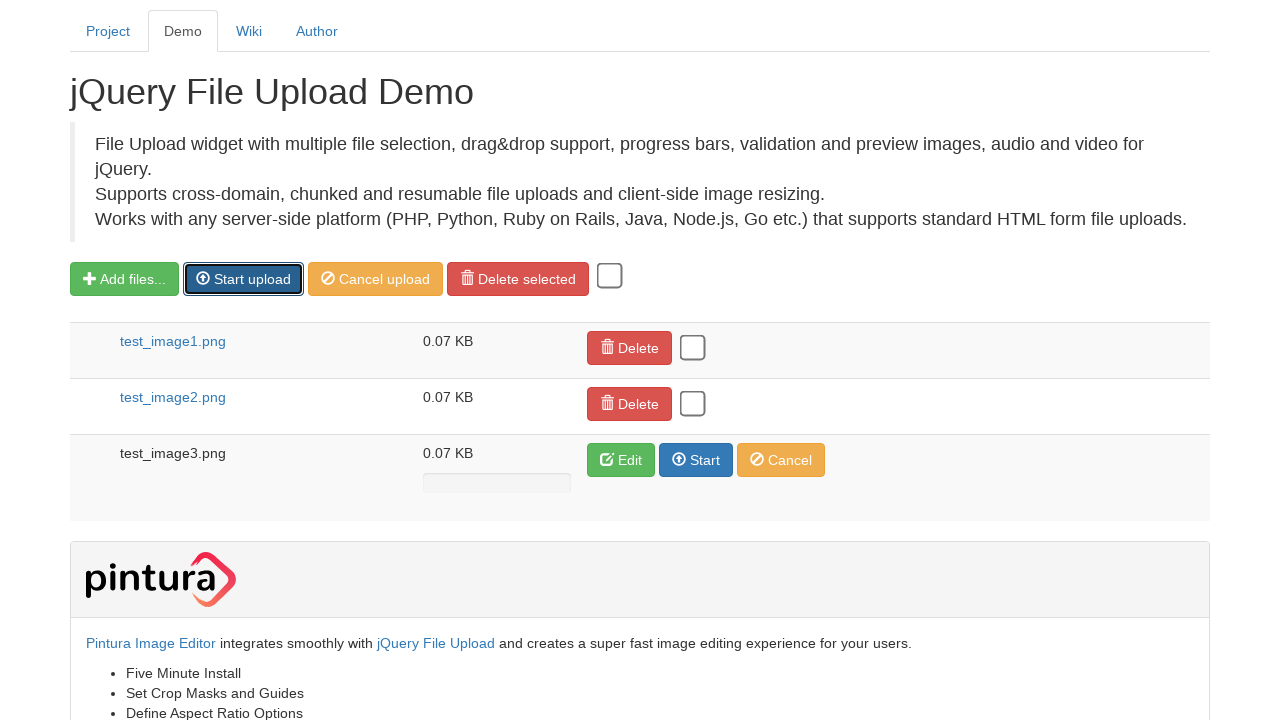

Clicked 'Start upload' button for test_image3.png at (252, 279) on xpath=//span[text()='Start upload']
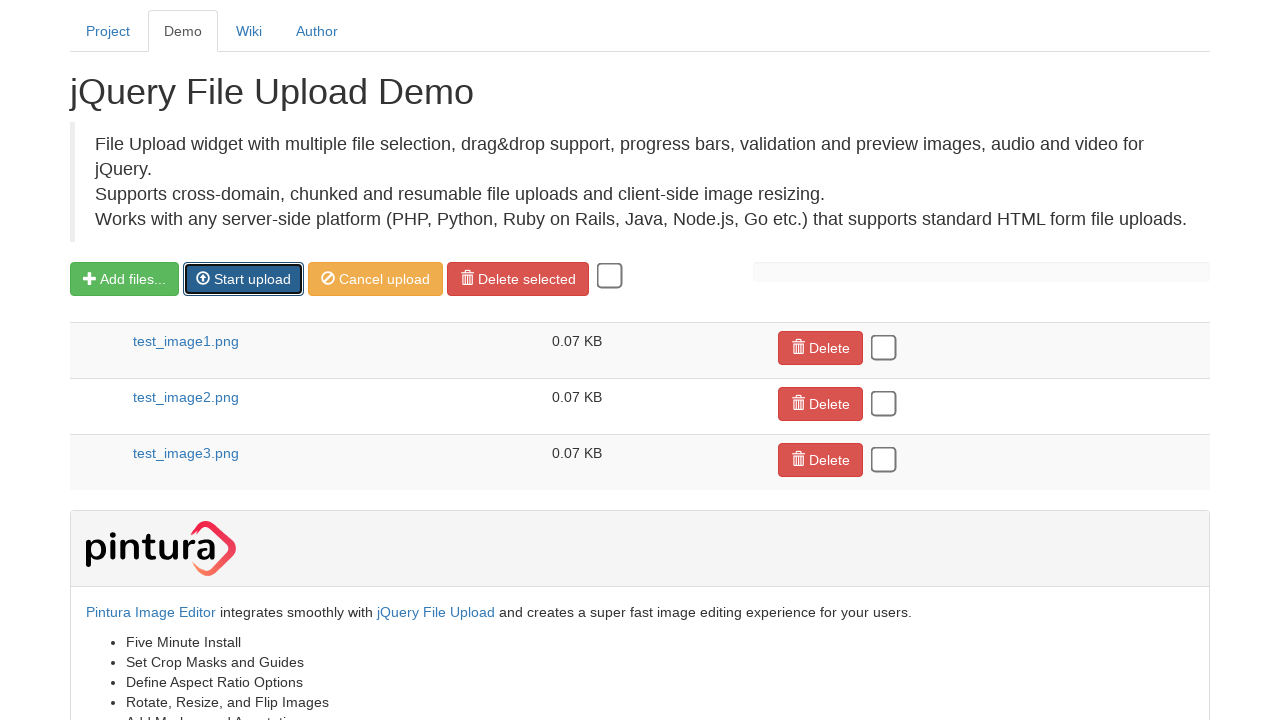

Waited 1 second for upload processing
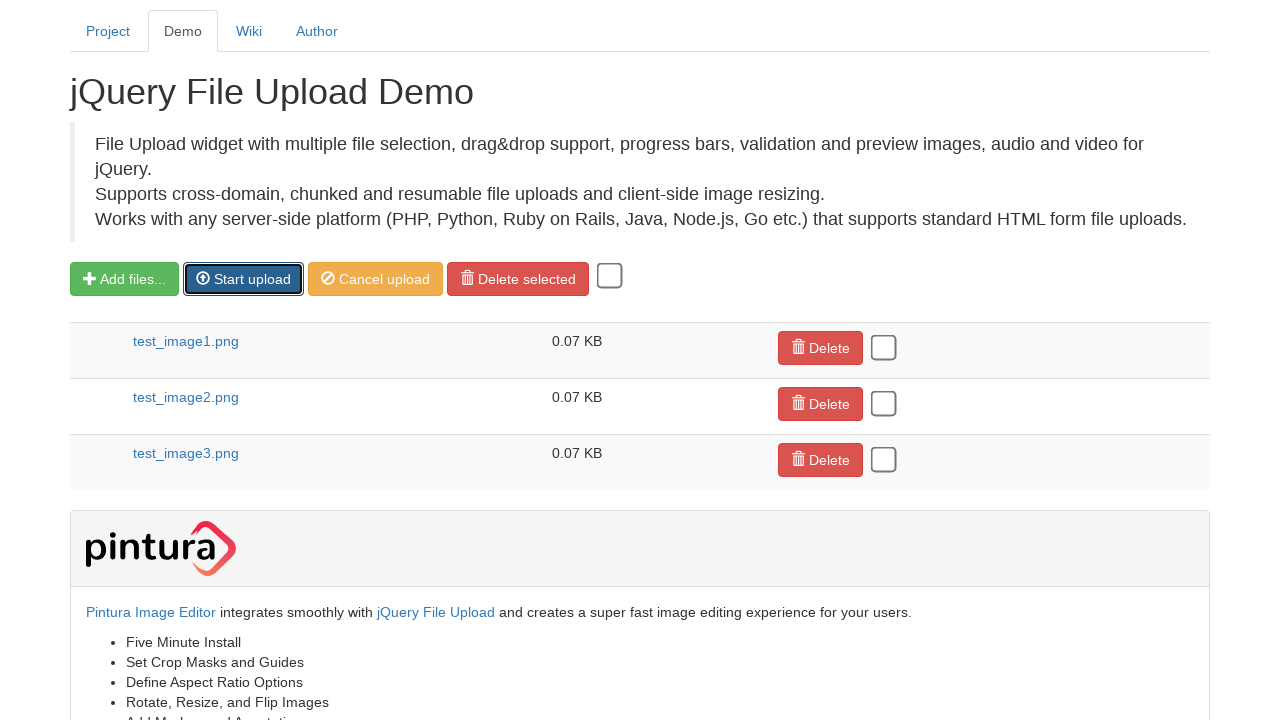

Waited 2 seconds for all uploads to complete
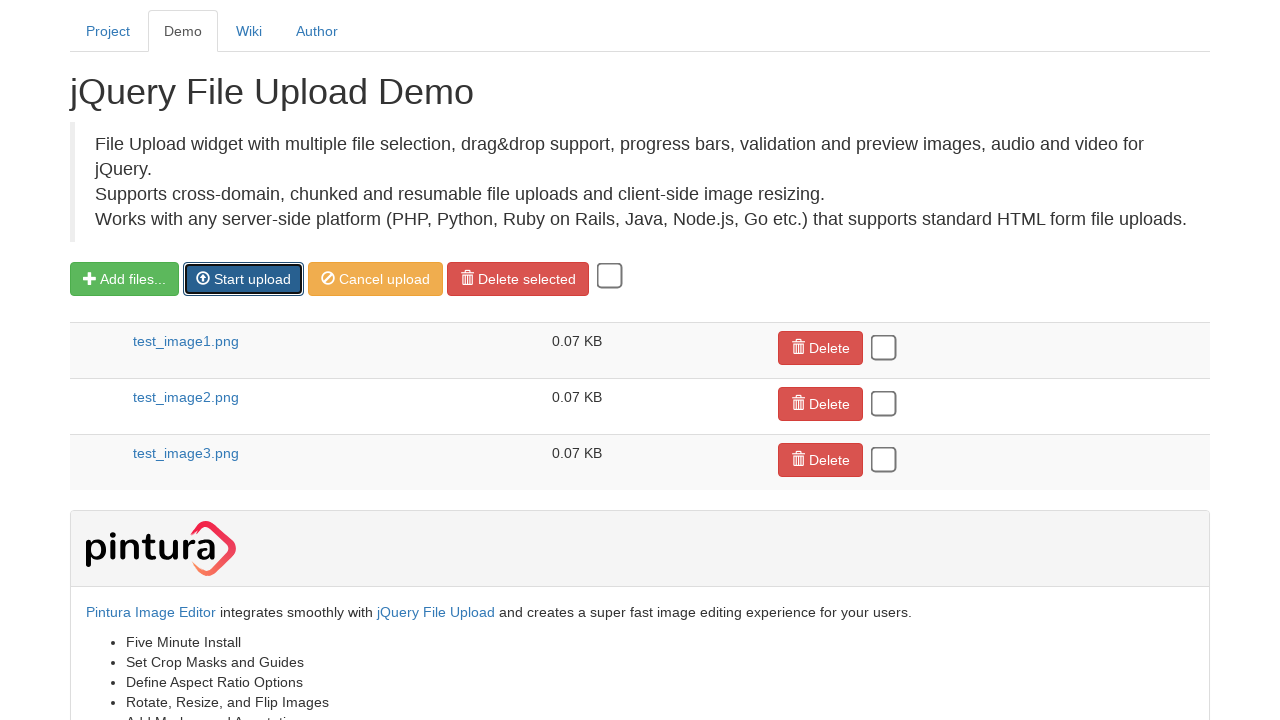

Verified uploaded file 'test_image1.png' appears in the upload list
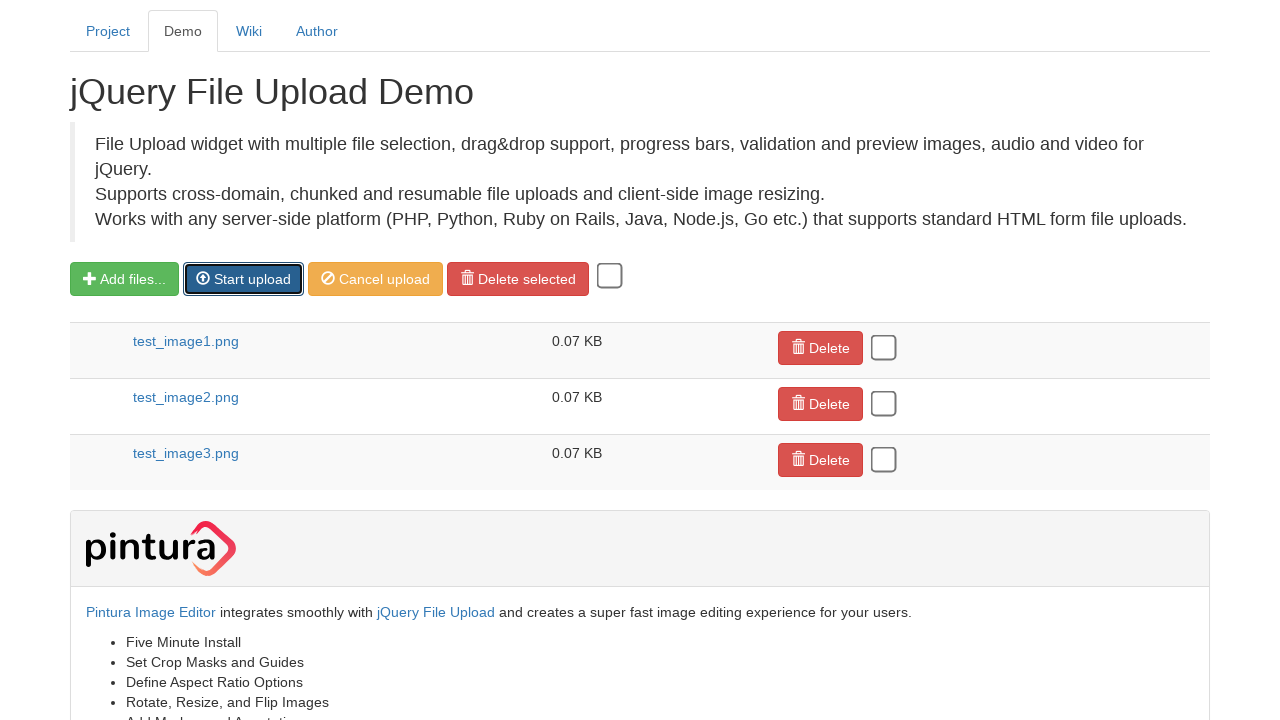

Verified uploaded file 'test_image2.png' appears in the upload list
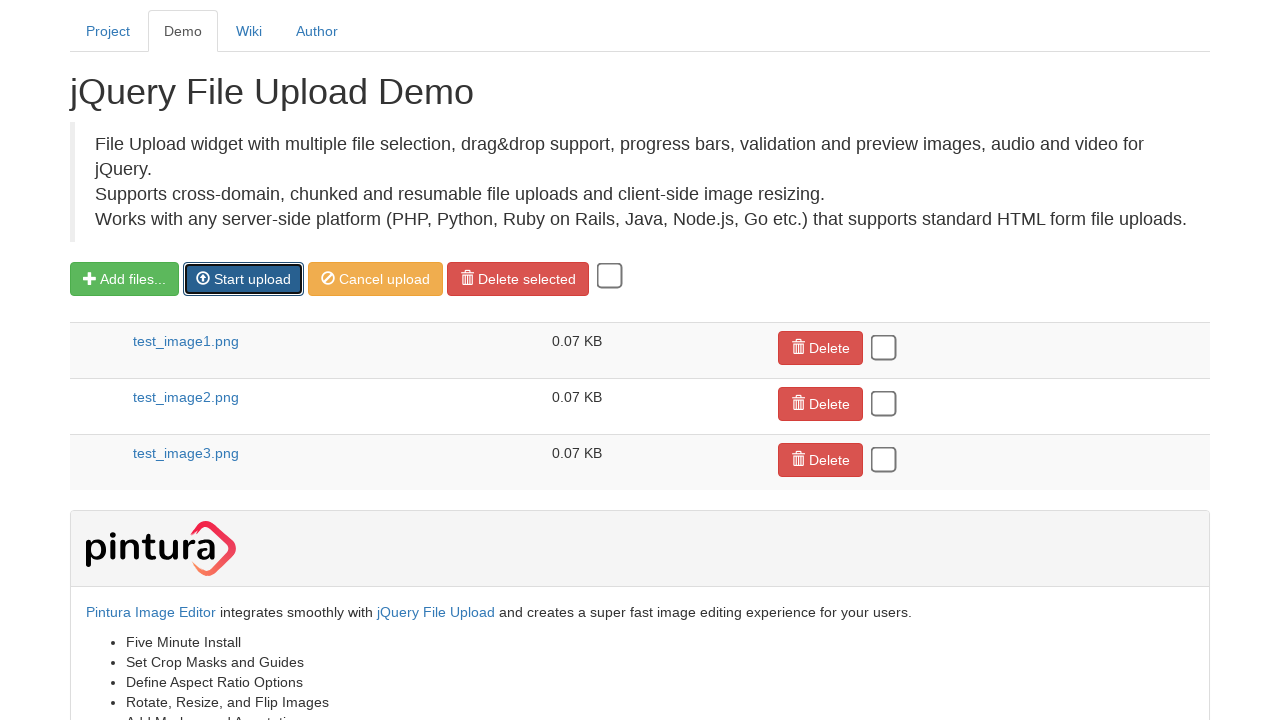

Verified uploaded file 'test_image3.png' appears in the upload list
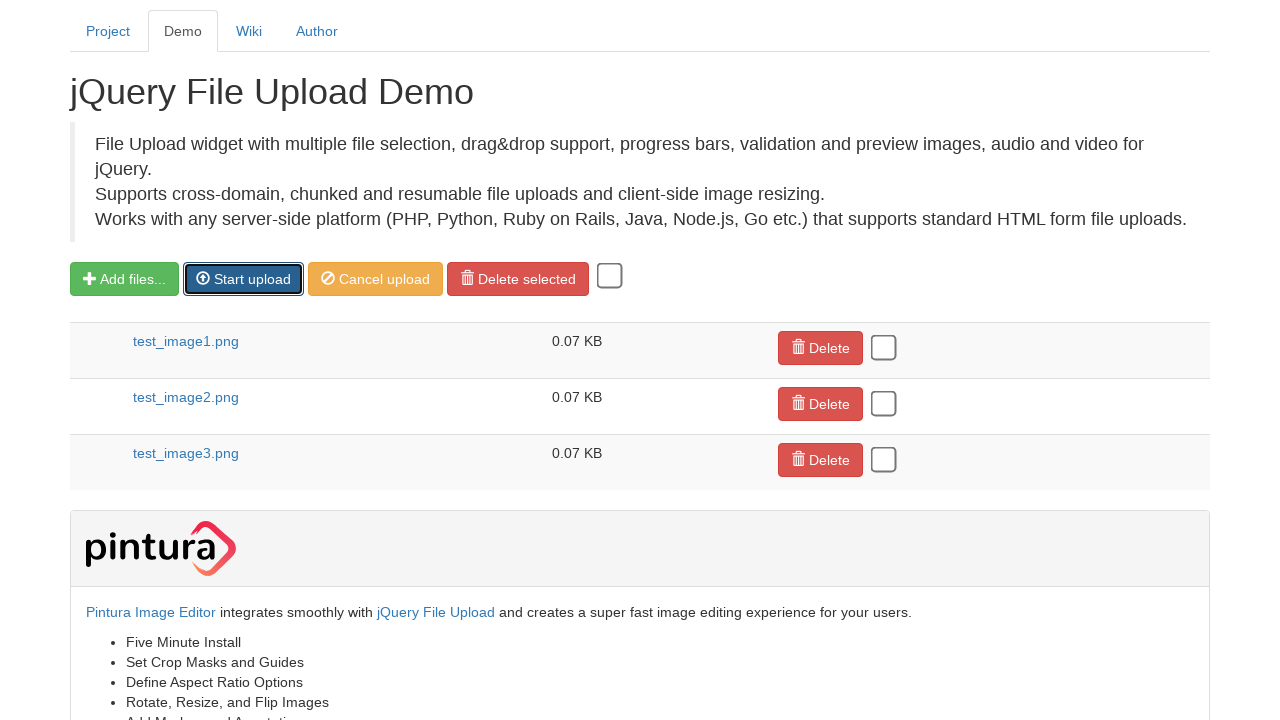

Clicked 'Select All' checkbox to select all uploaded files at (610, 276) on input[type='checkbox'][class='toggle']
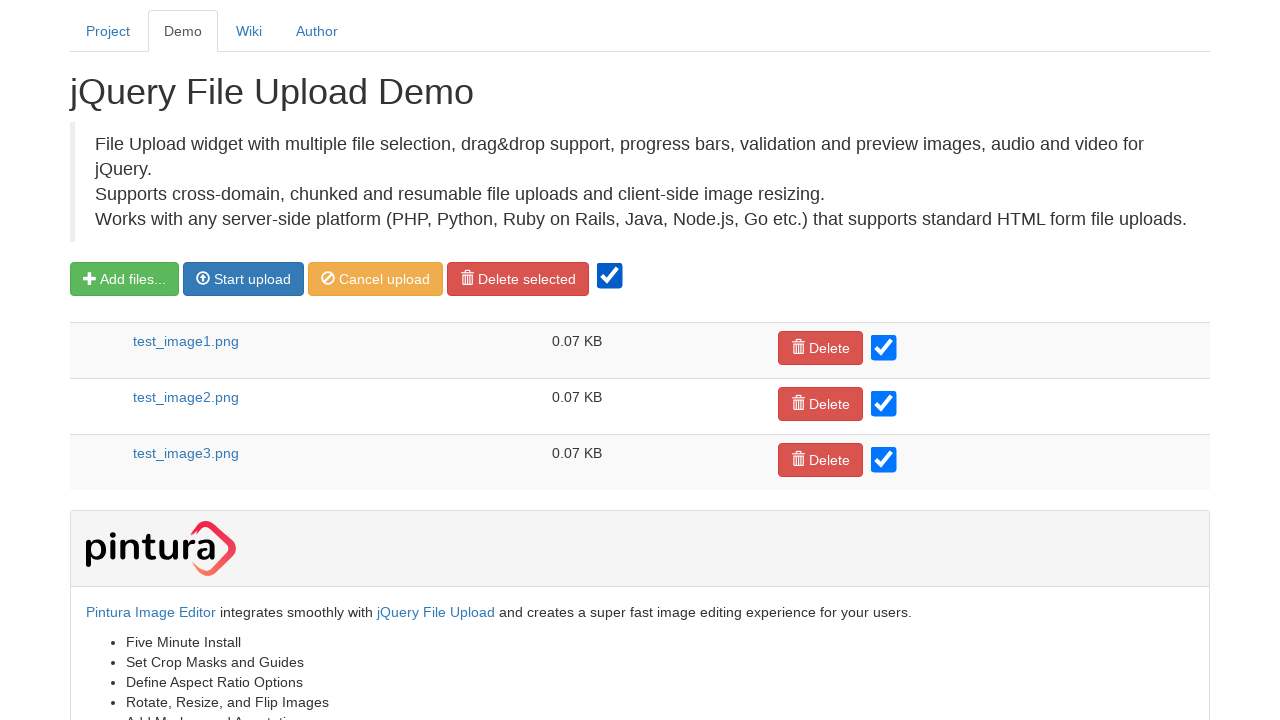

Clicked 'Delete' button to remove all selected uploaded files at (830, 348) on xpath=//span[text()='Delete']
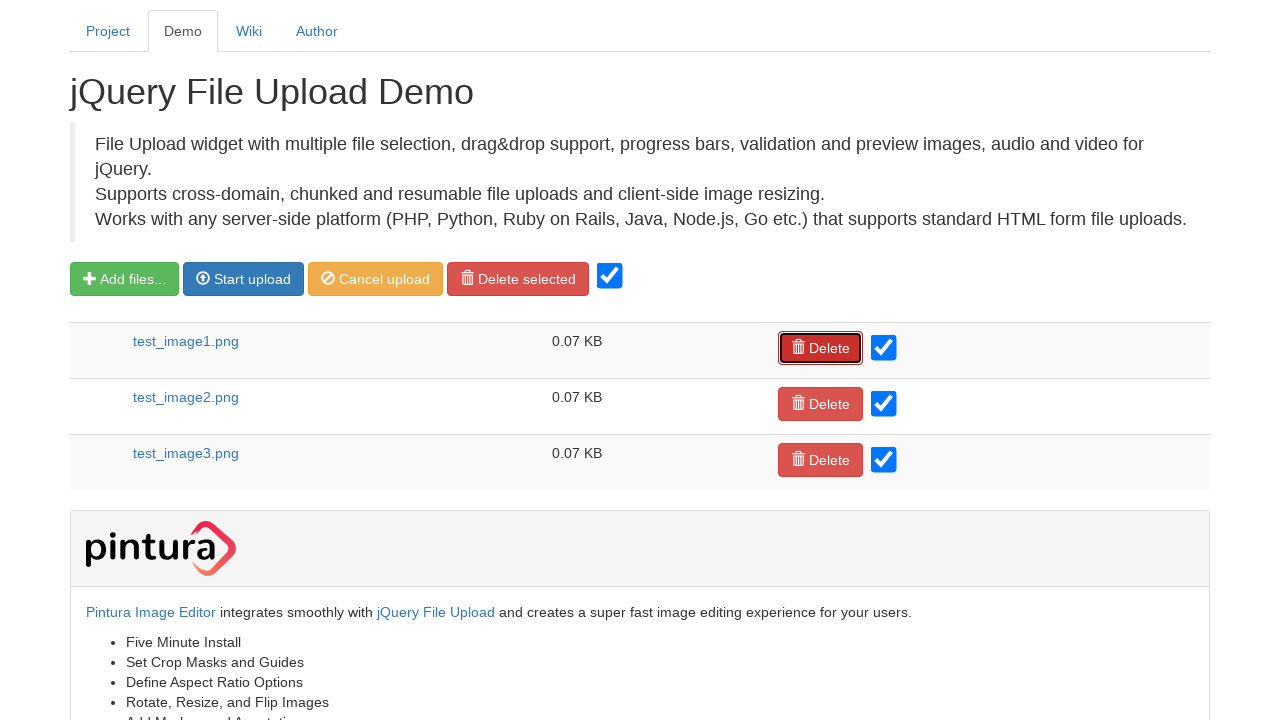

Cleaned up temporary test files from disk
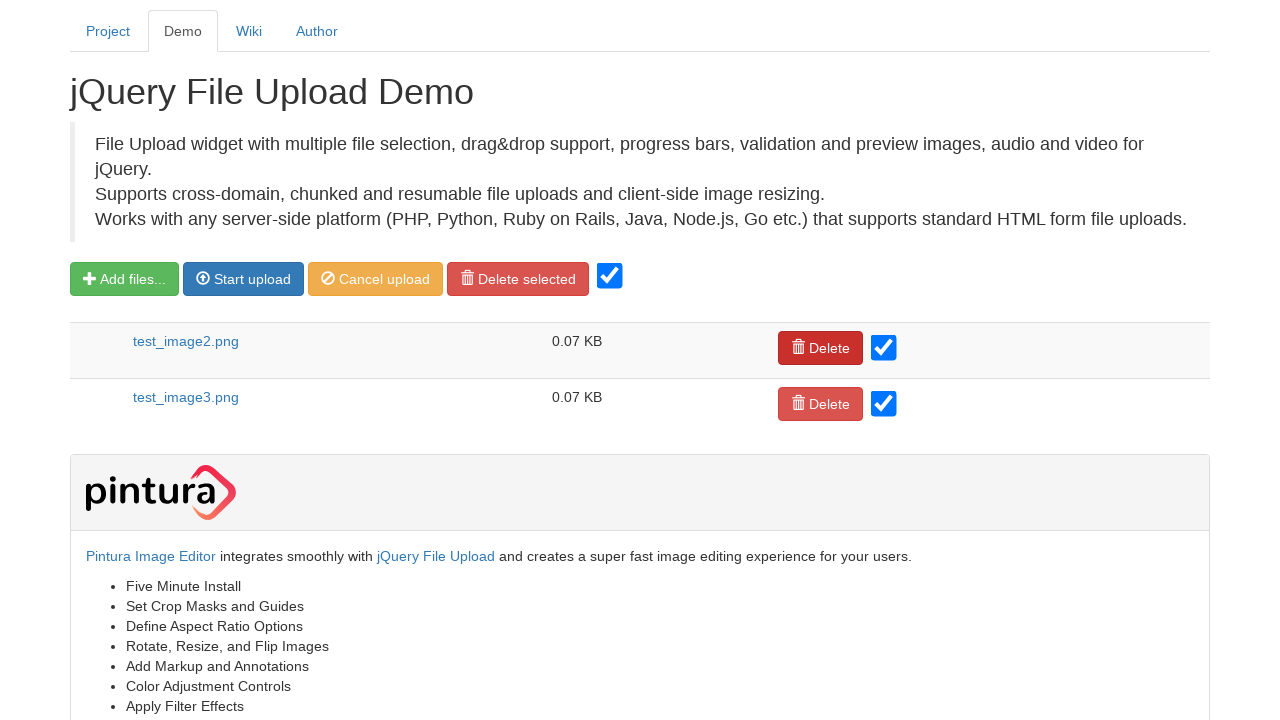

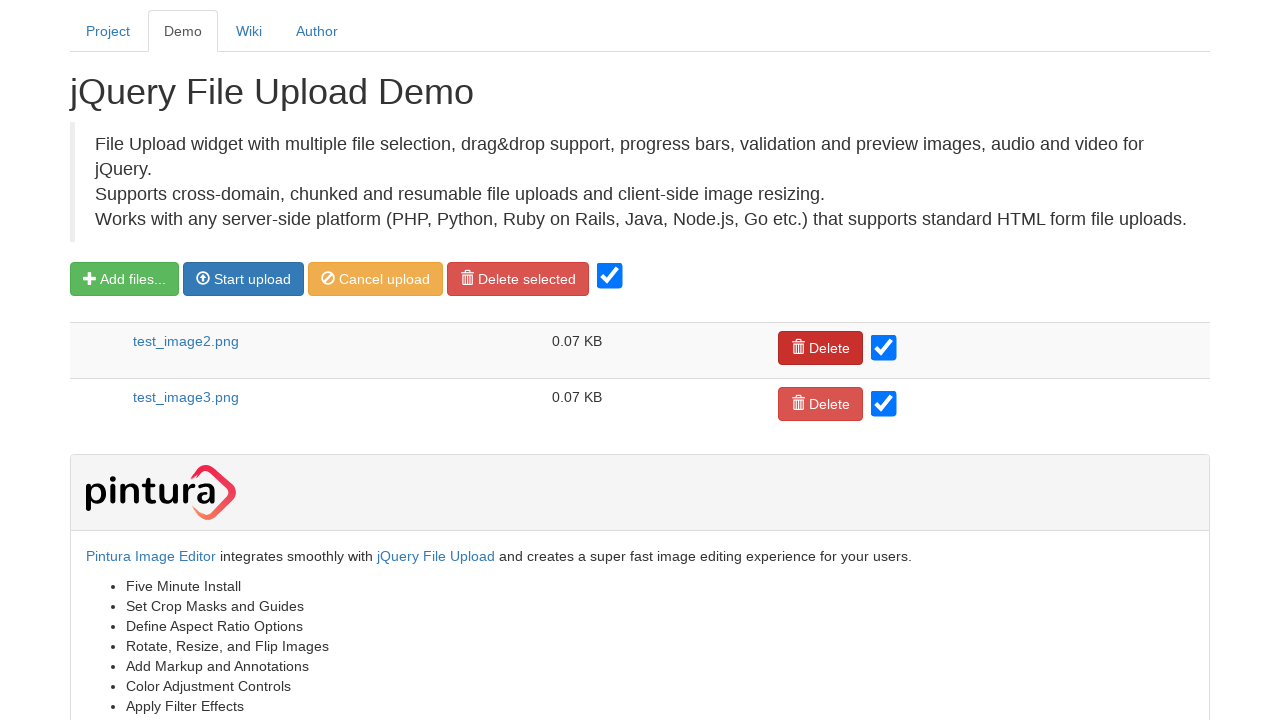